Creates a new paste on Pastebin and verifies that the browser page title contains the paste name

Starting URL: https://pastebin.com

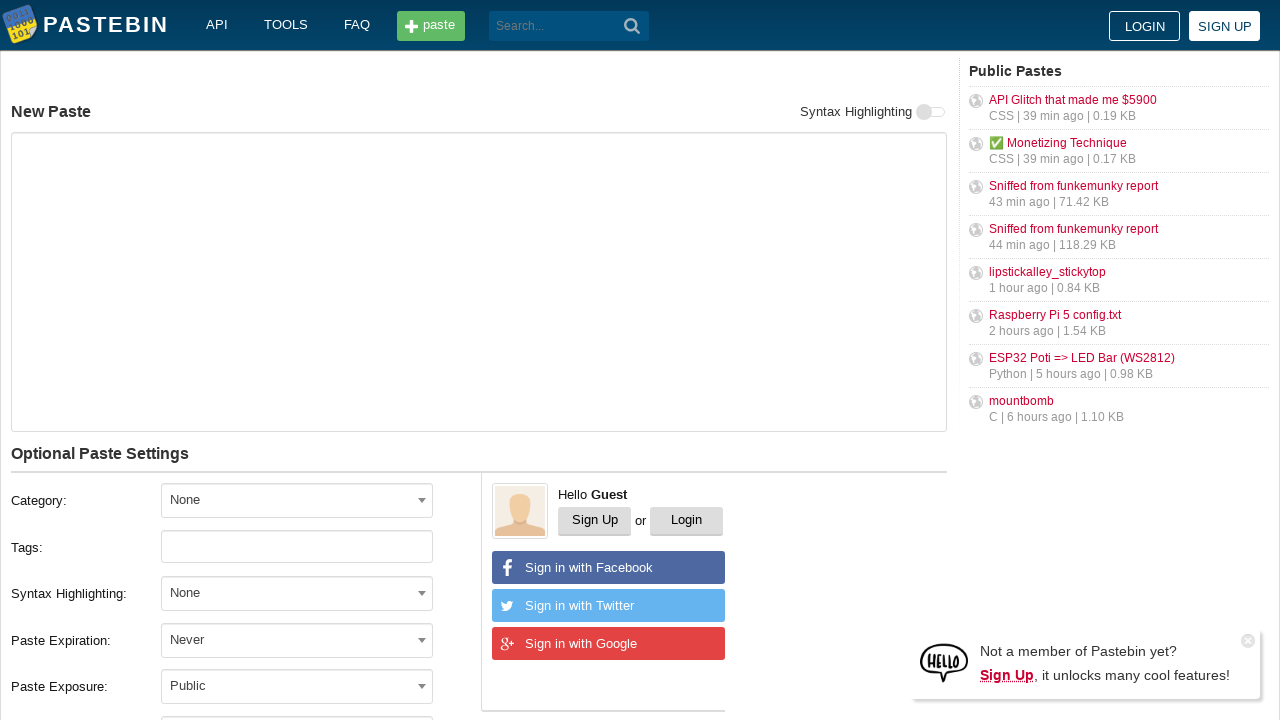

Filled code text area with git commands on textarea#postform-text
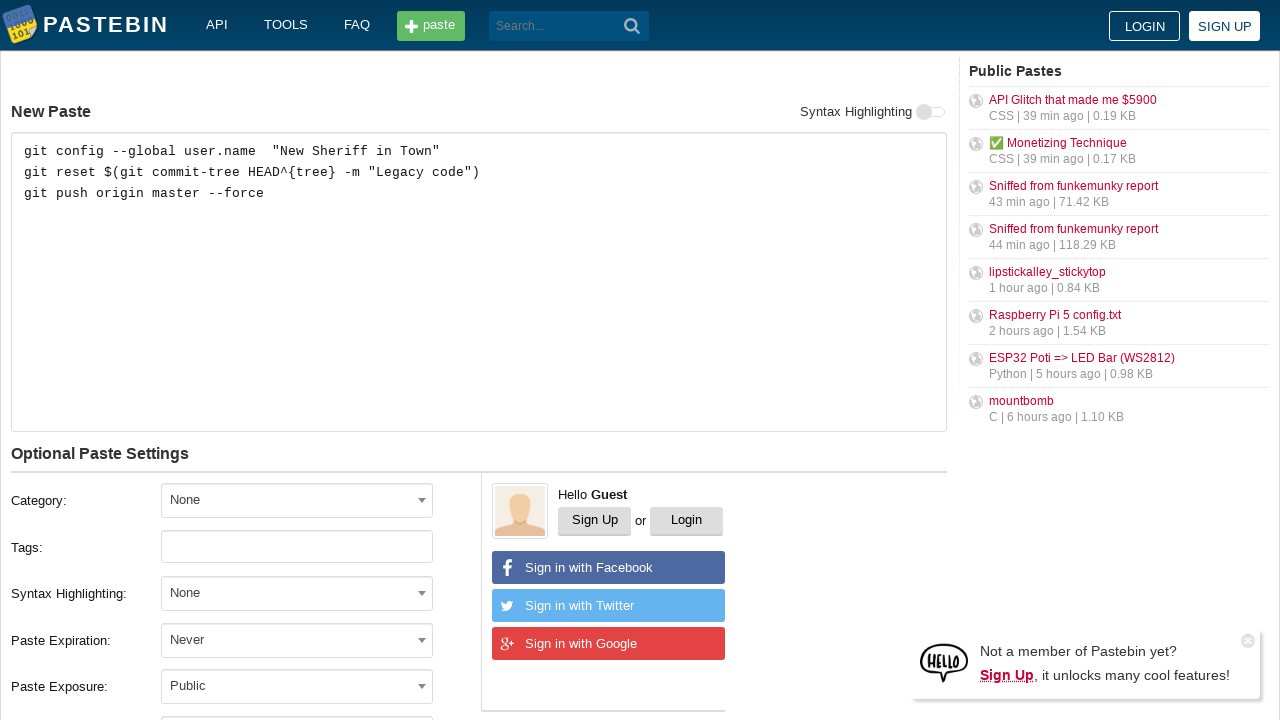

Clicked syntax highlighting dropdown at (297, 594) on span.select2-selection--single[aria-labelledby='select2-postform-format-containe
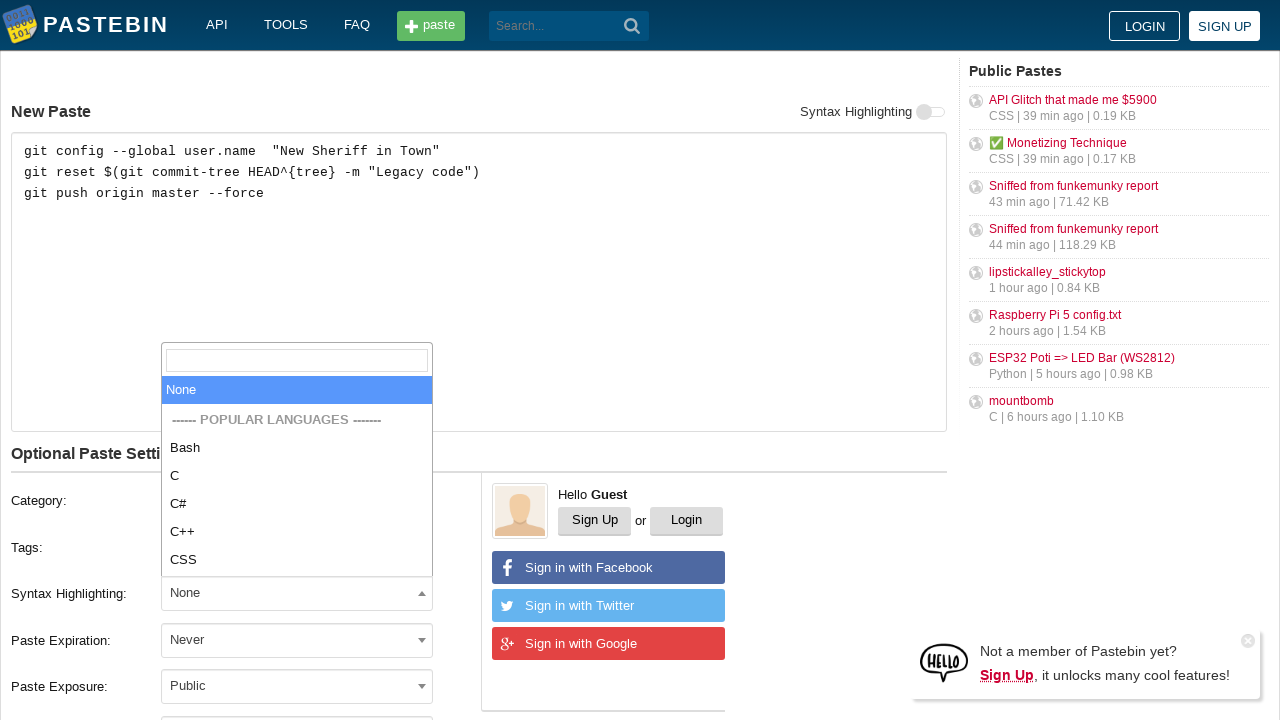

Selected Bash syntax highlighting at (297, 548) on li.select2-results__option:has-text('Bash')
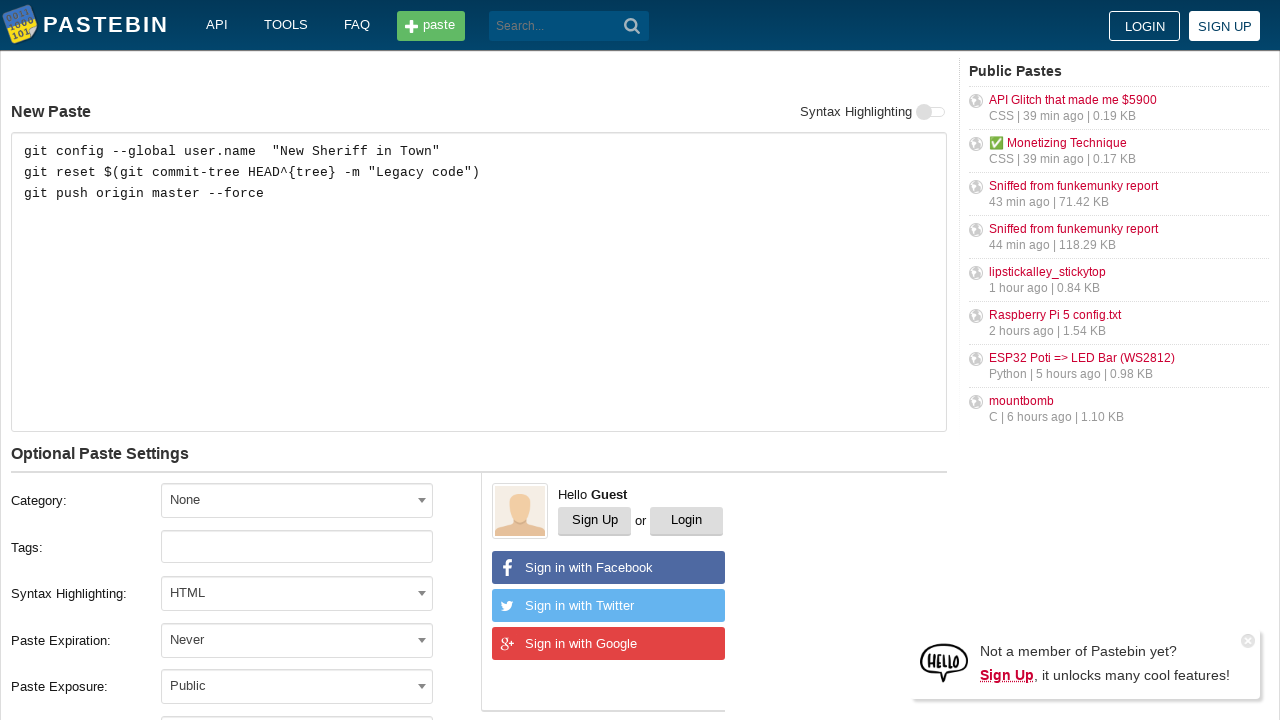

Clicked paste expiration dropdown at (297, 640) on span.select2-selection--single[aria-labelledby='select2-postform-expiration-cont
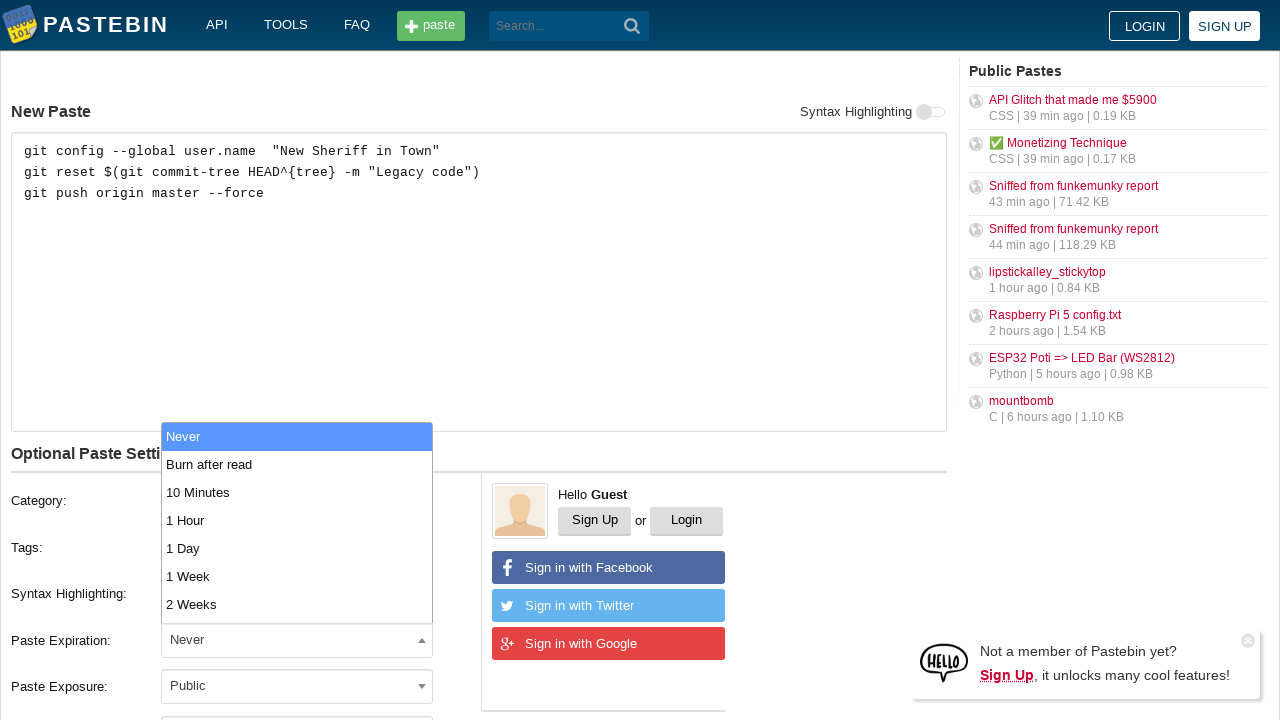

Selected 10 Minutes expiration time at (297, 492) on li.select2-results__option:has-text('10 Minutes')
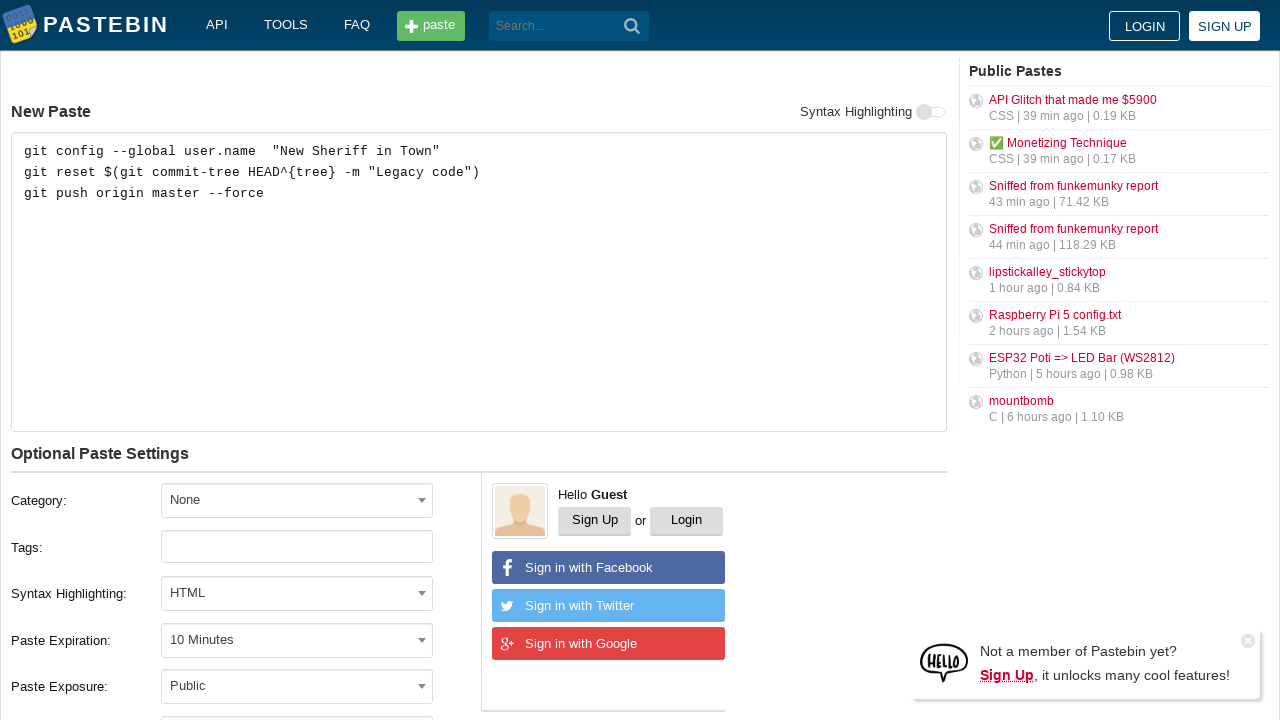

Entered paste title 'how to gain dominance among developers' on input#postform-name
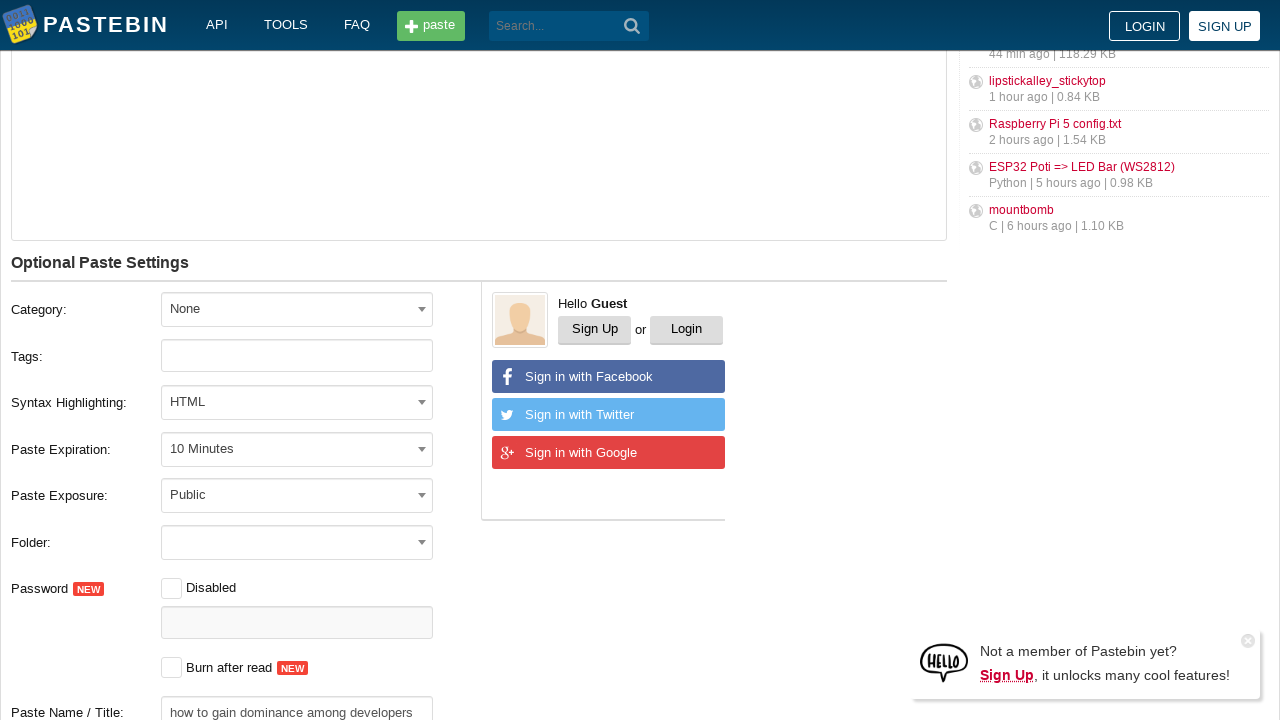

Clicked create new paste button at (632, 26) on button[type='submit']
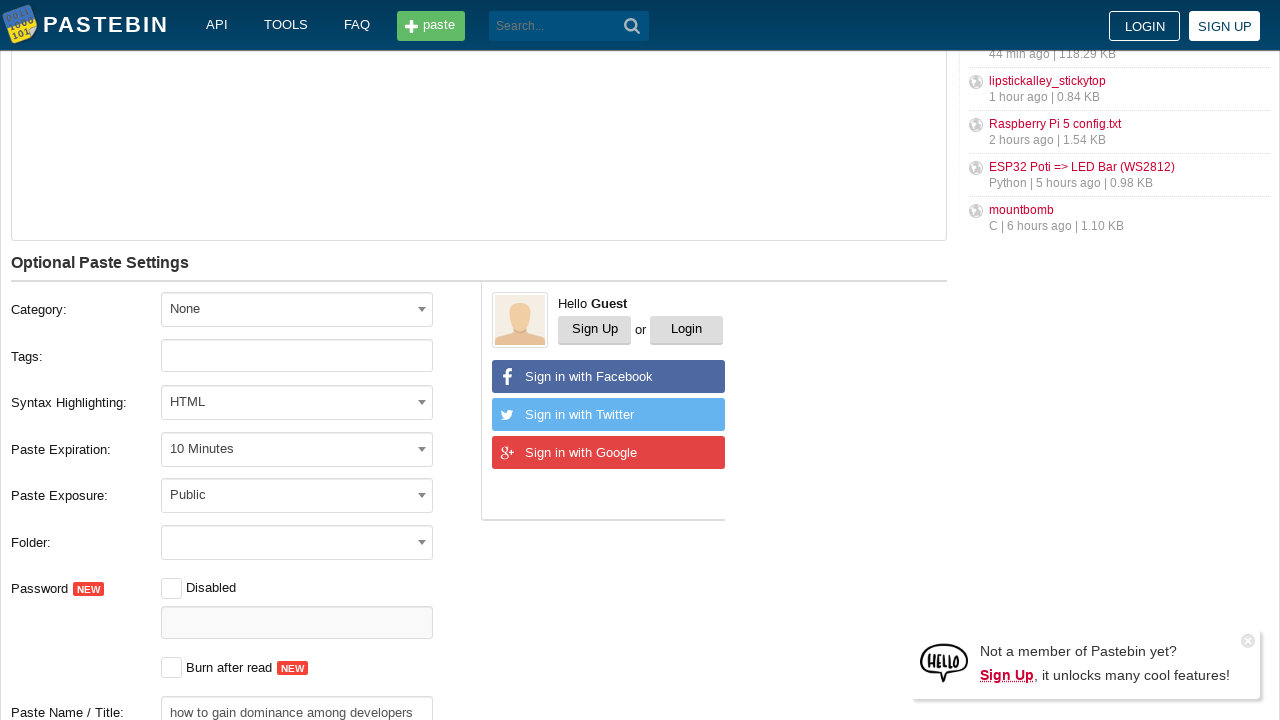

Paste created successfully and page title h1 element loaded
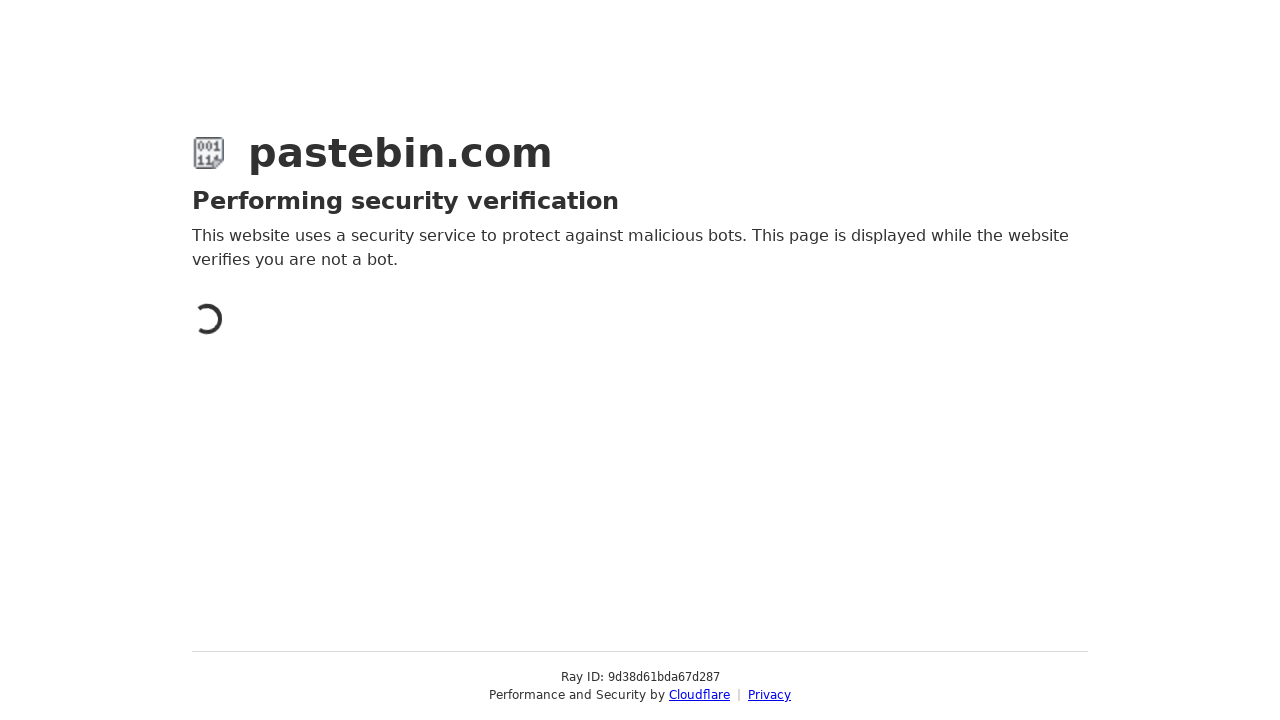

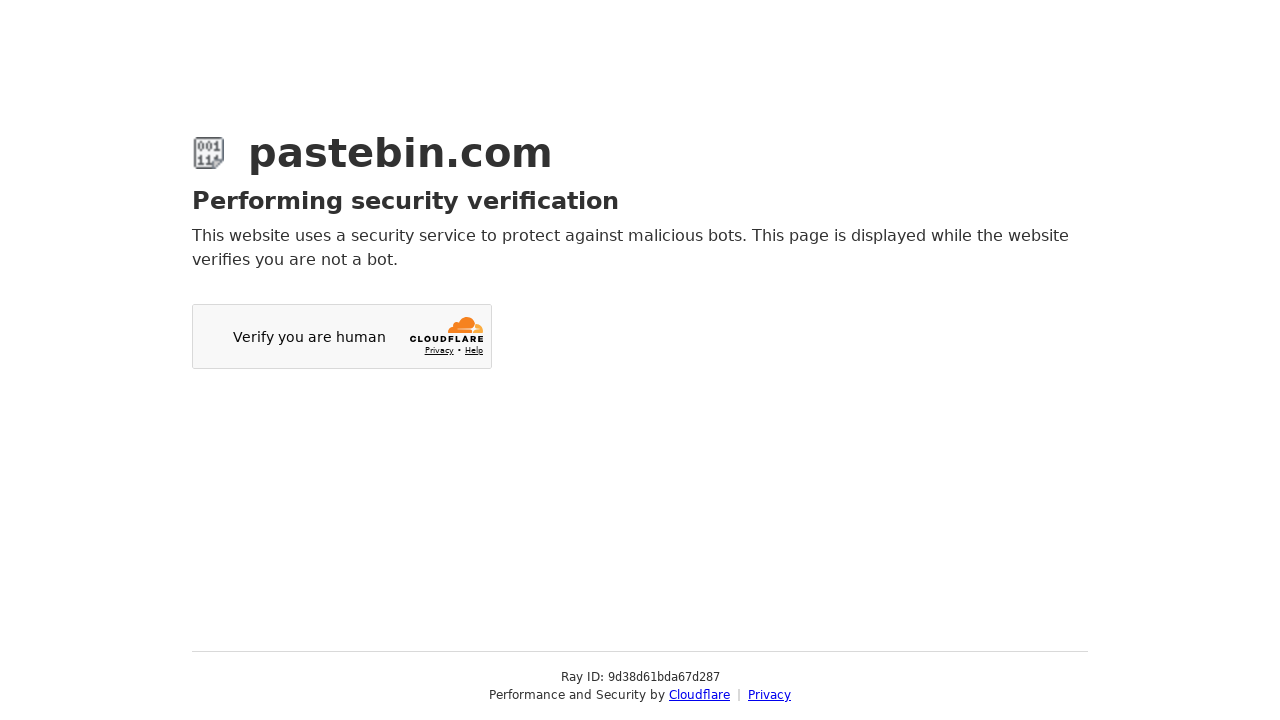